Tests double-click functionality on a button element

Starting URL: https://demoqa.com/buttons

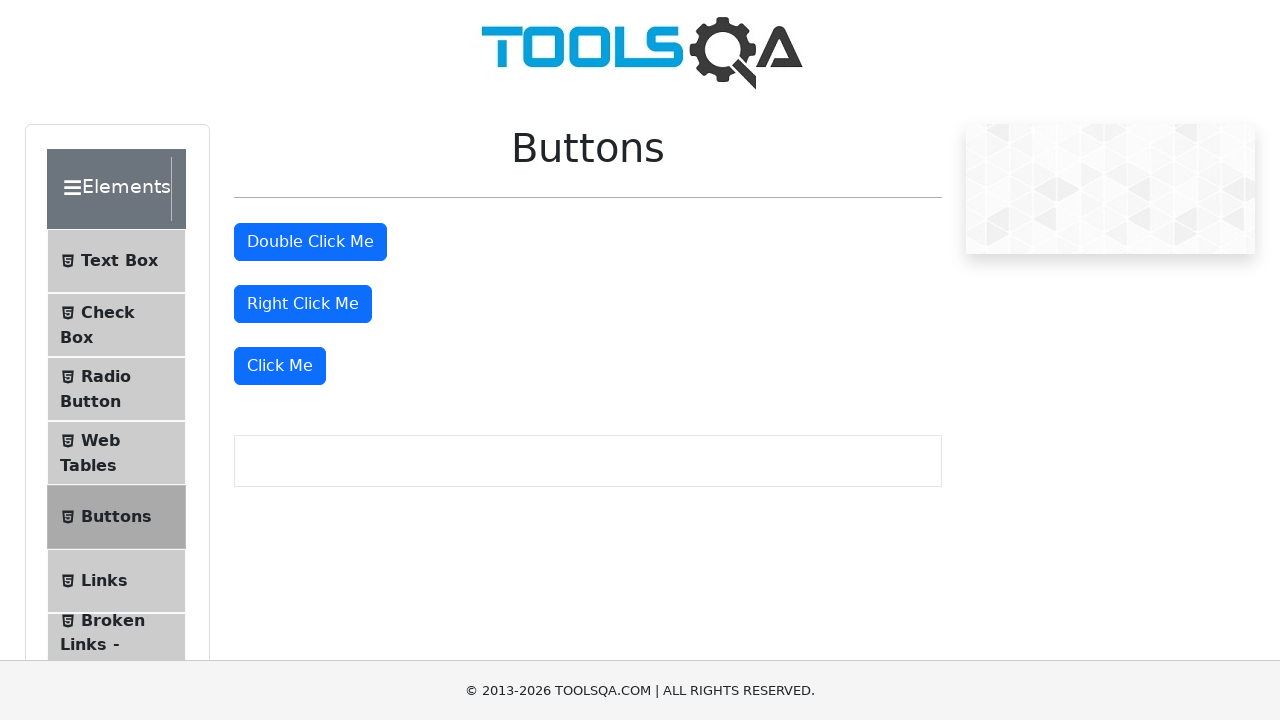

Navigated to DemoQA buttons page
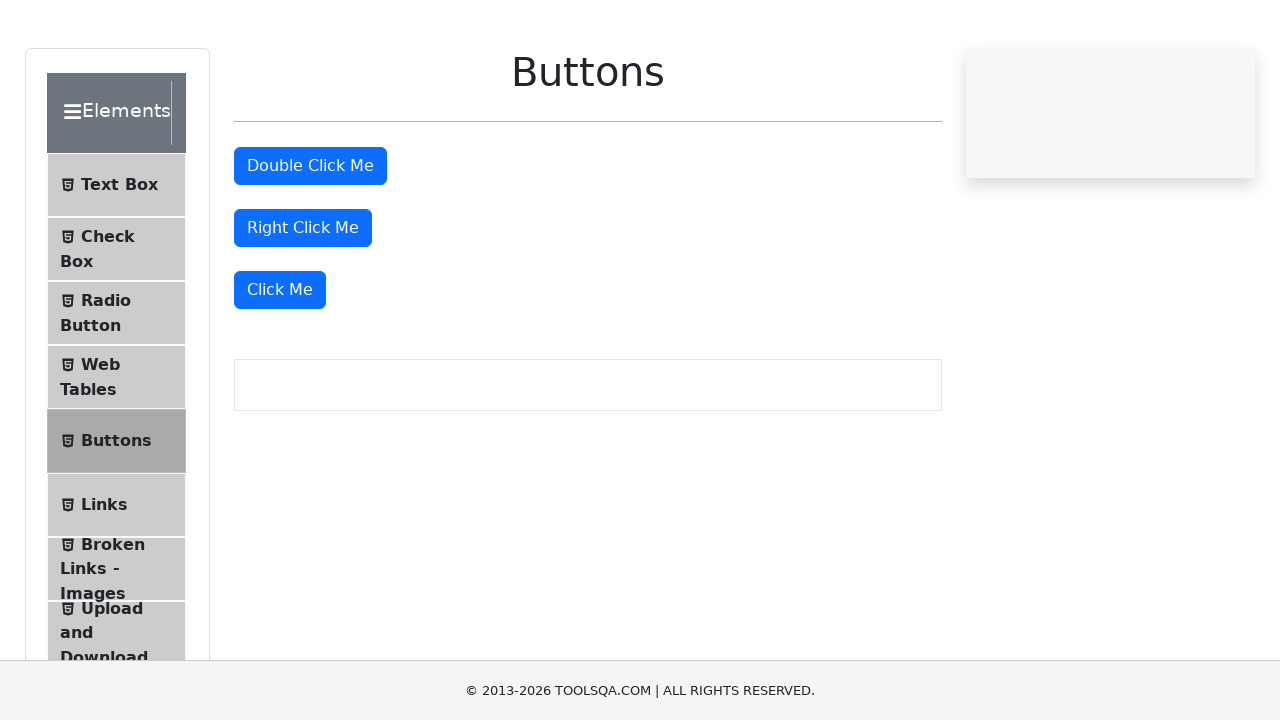

Double-clicked the button element at (310, 242) on #doubleClickBtn
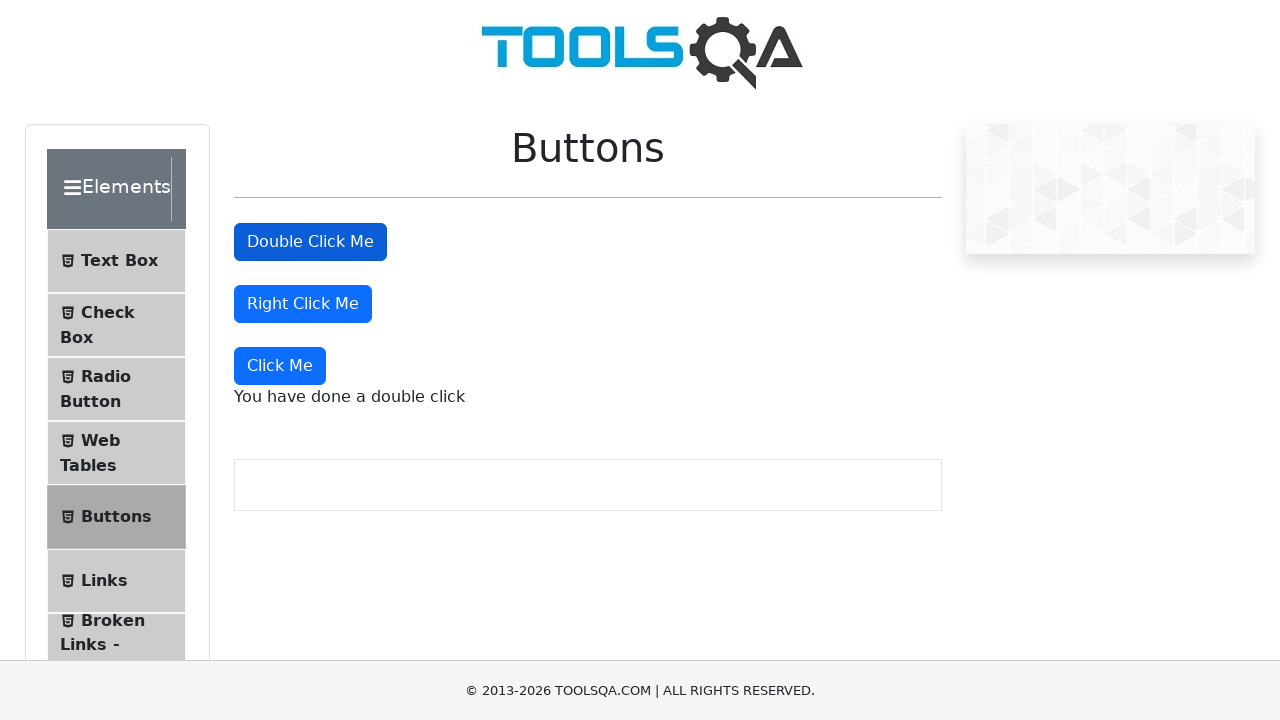

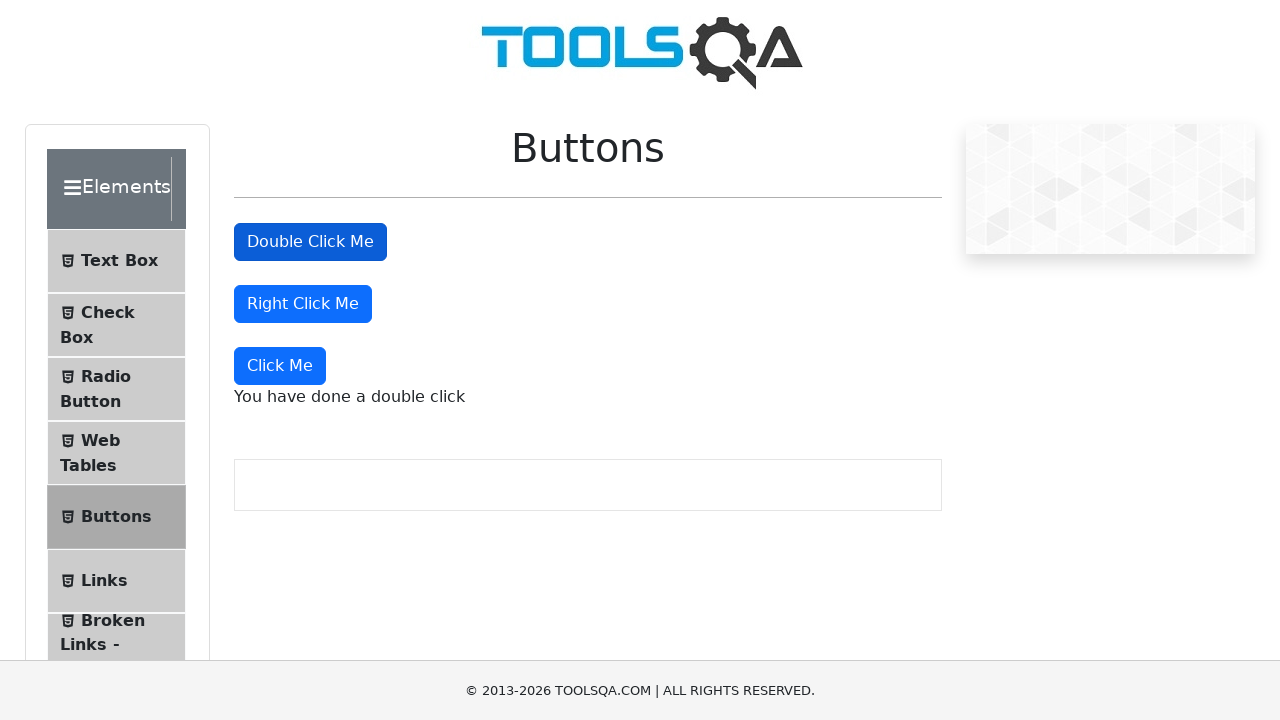